Tests basic page navigation by verifying the homepage title, clicking the first link on the page, and verifying the new page title matches expected value.

Starting URL: https://www.training-support.net

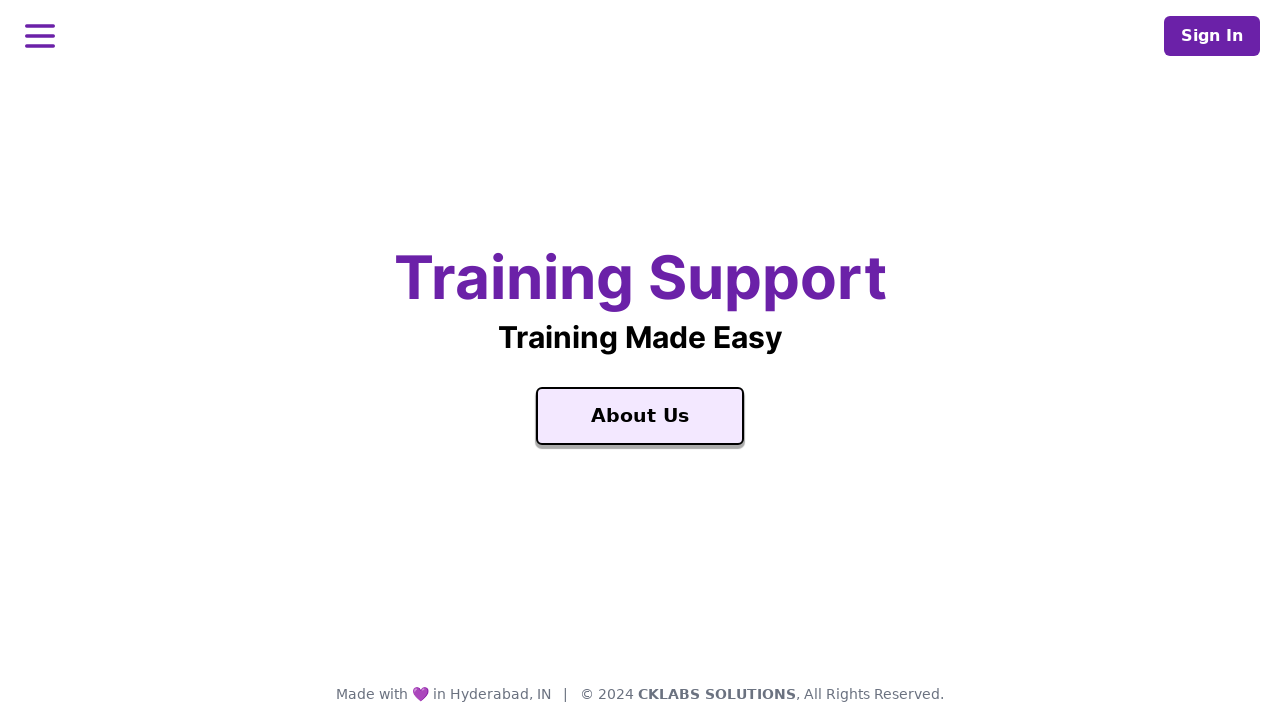

Verified homepage title is 'Training Support'
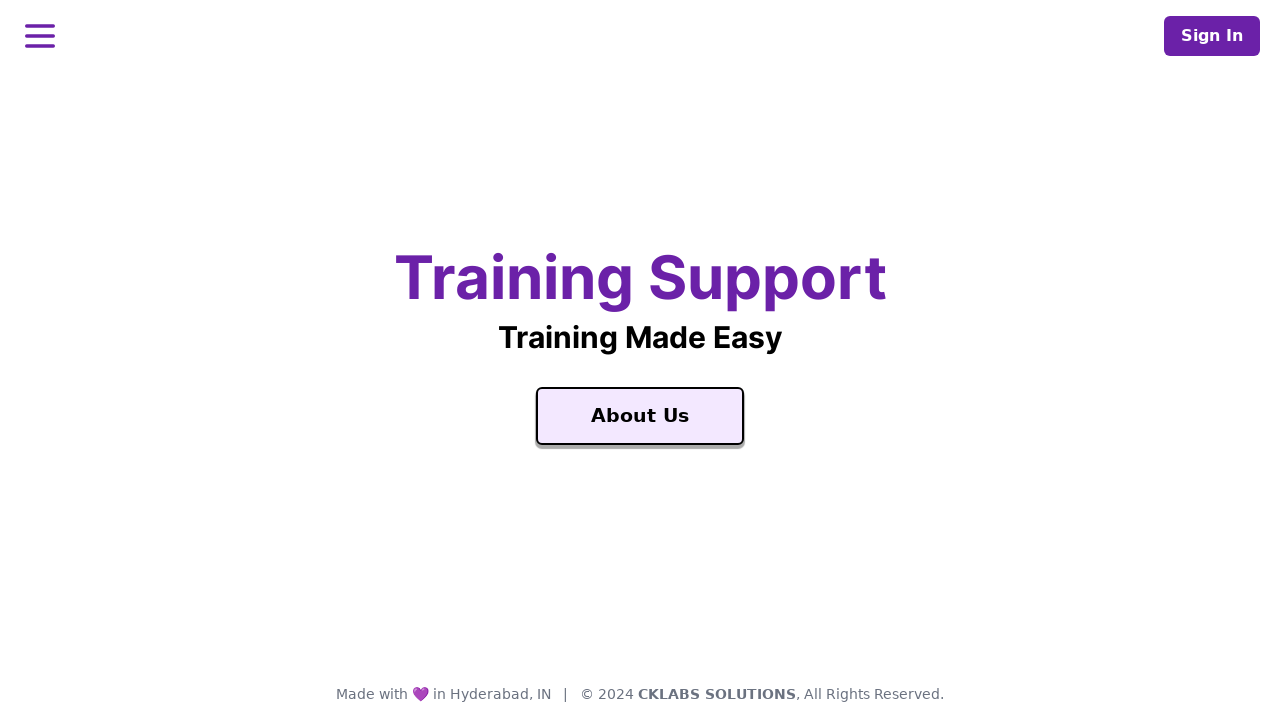

Logged homepage title
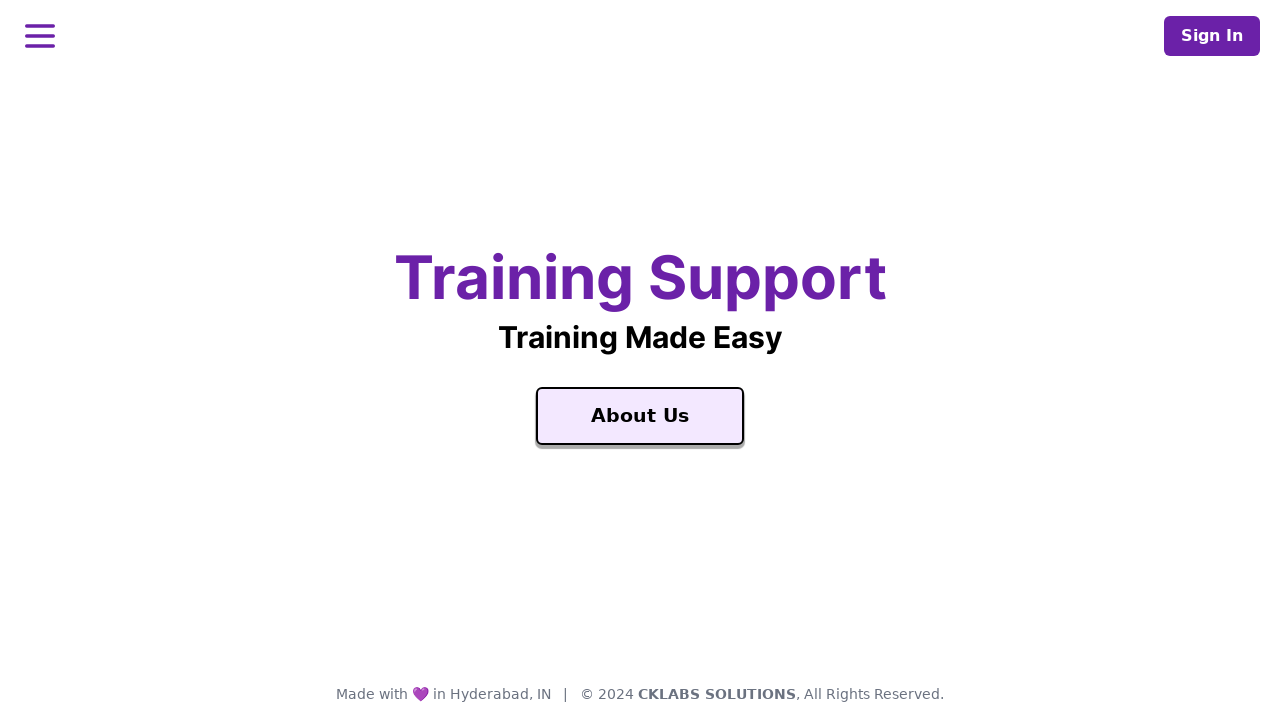

Clicked the first link on the homepage at (640, 416) on a
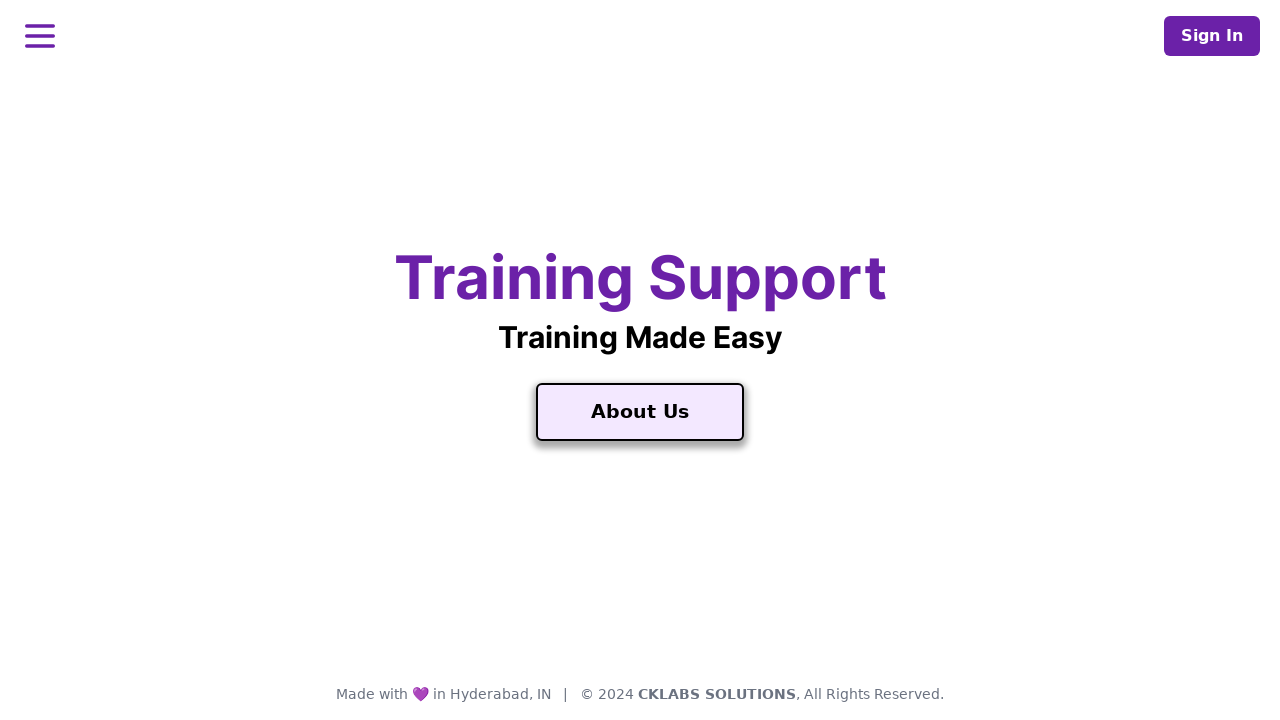

Waited for page to load after navigation
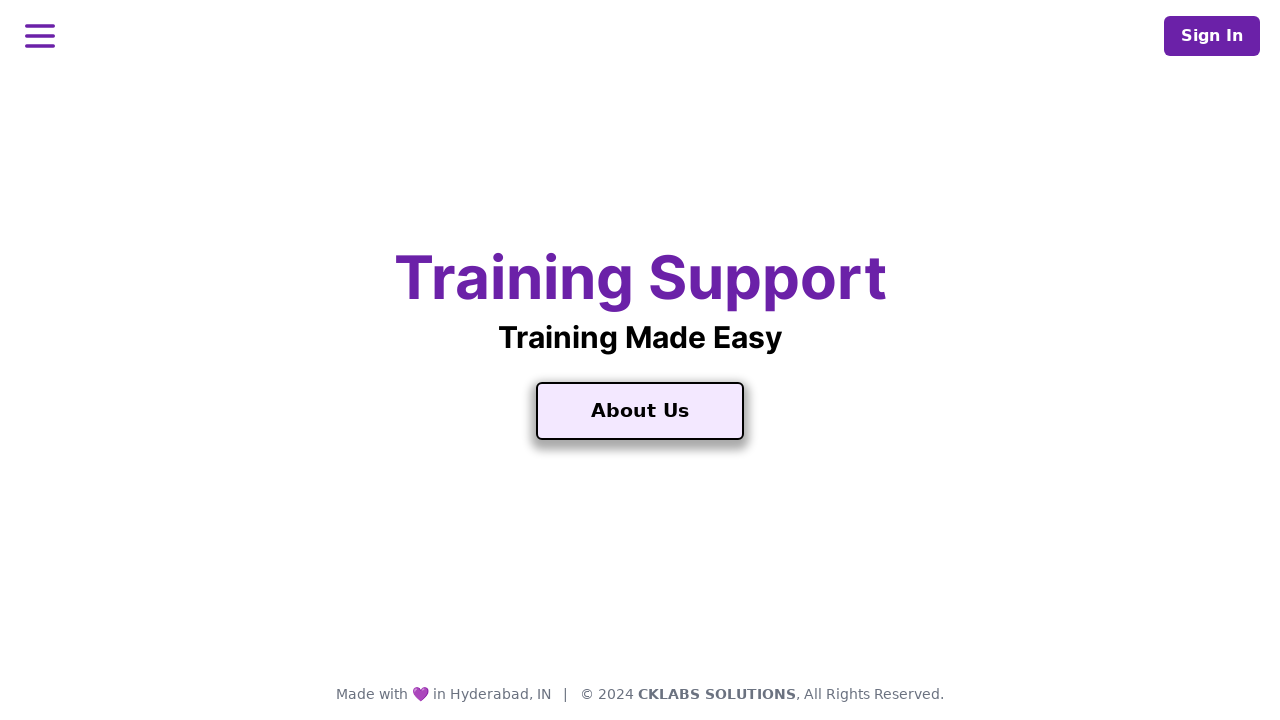

Logged new page title
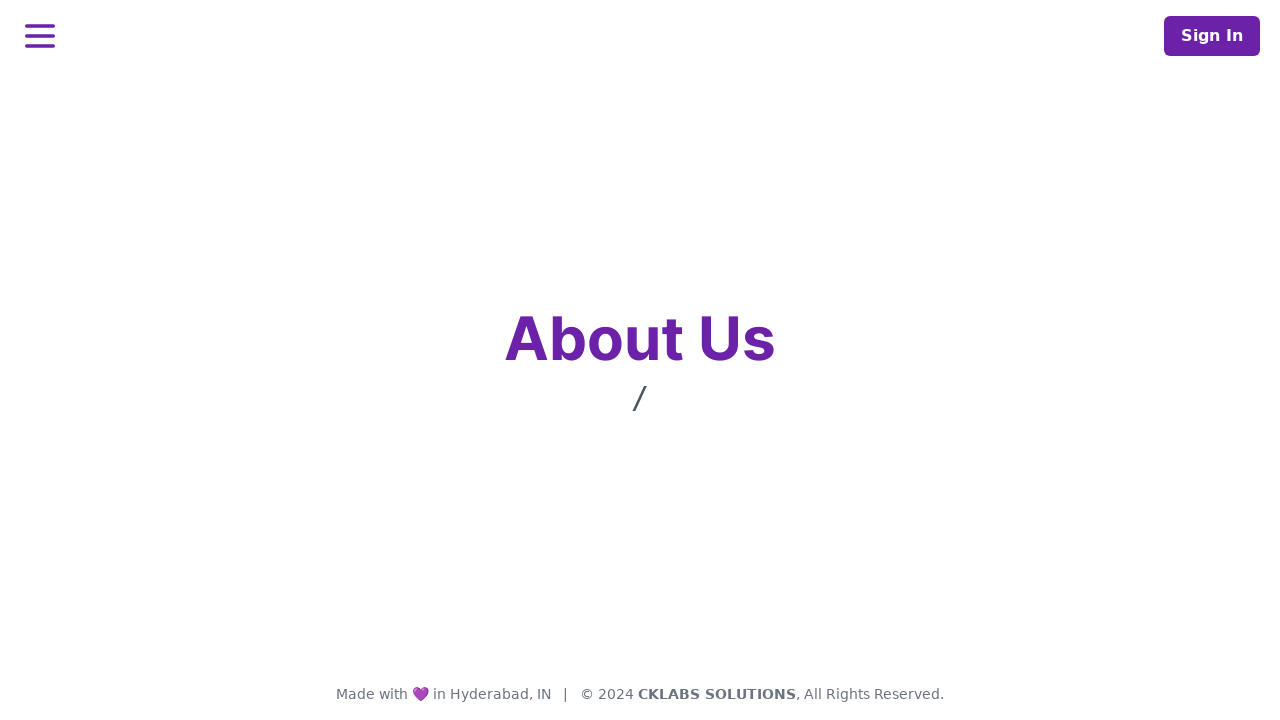

Verified new page title is 'About Training Support'
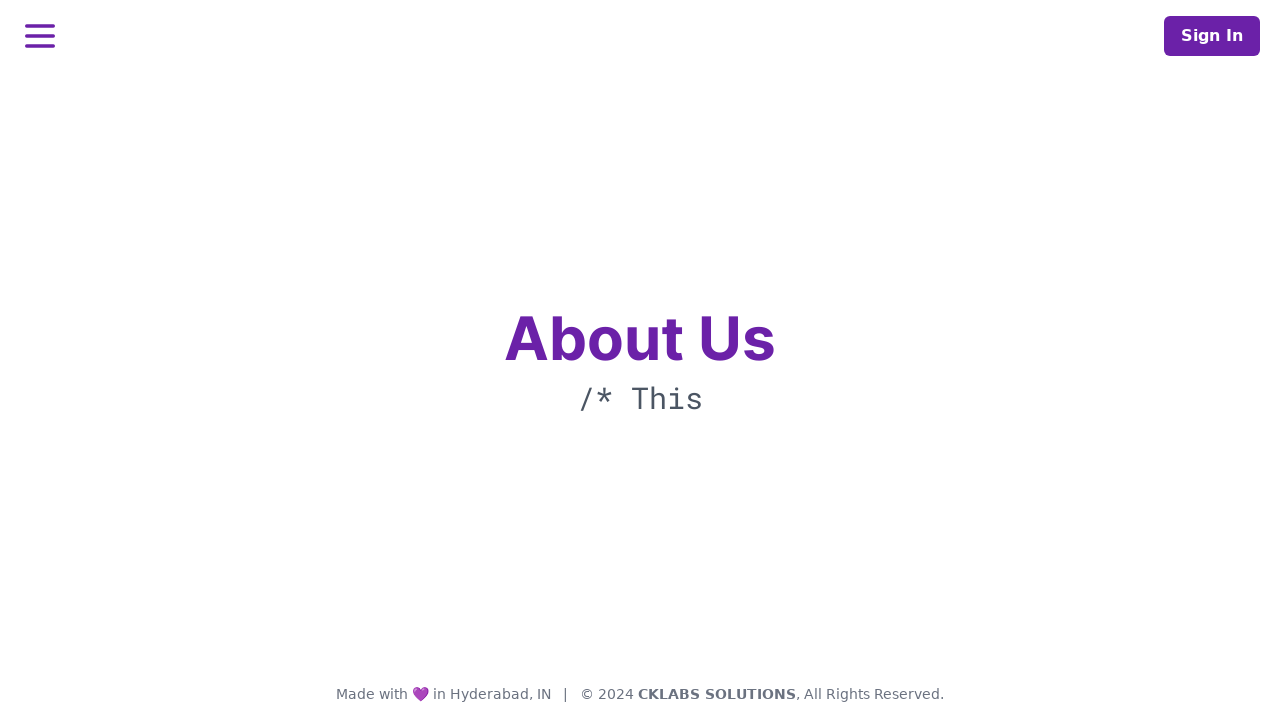

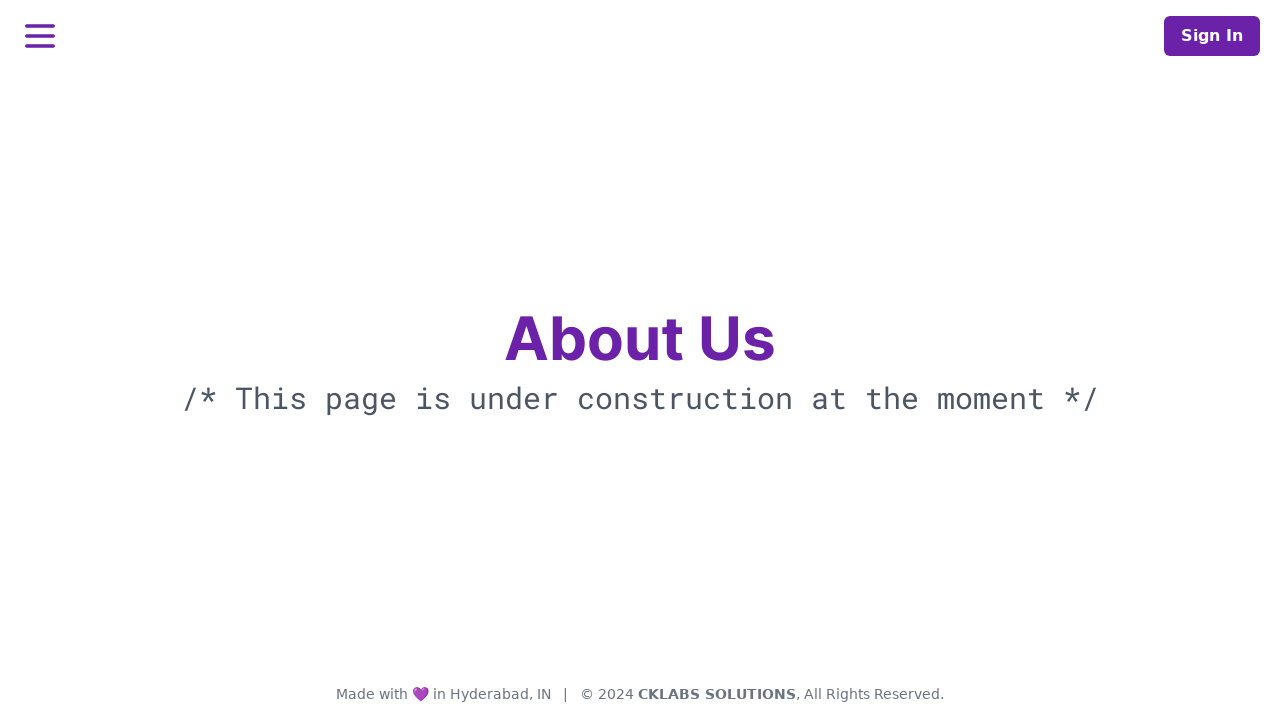